Tests frame handling by switching into an iframe, selecting an option from a dropdown inside the frame, then switching back to the parent frame to fill a text field

Starting URL: https://www.hyrtutorials.com/p/frames-practice.html

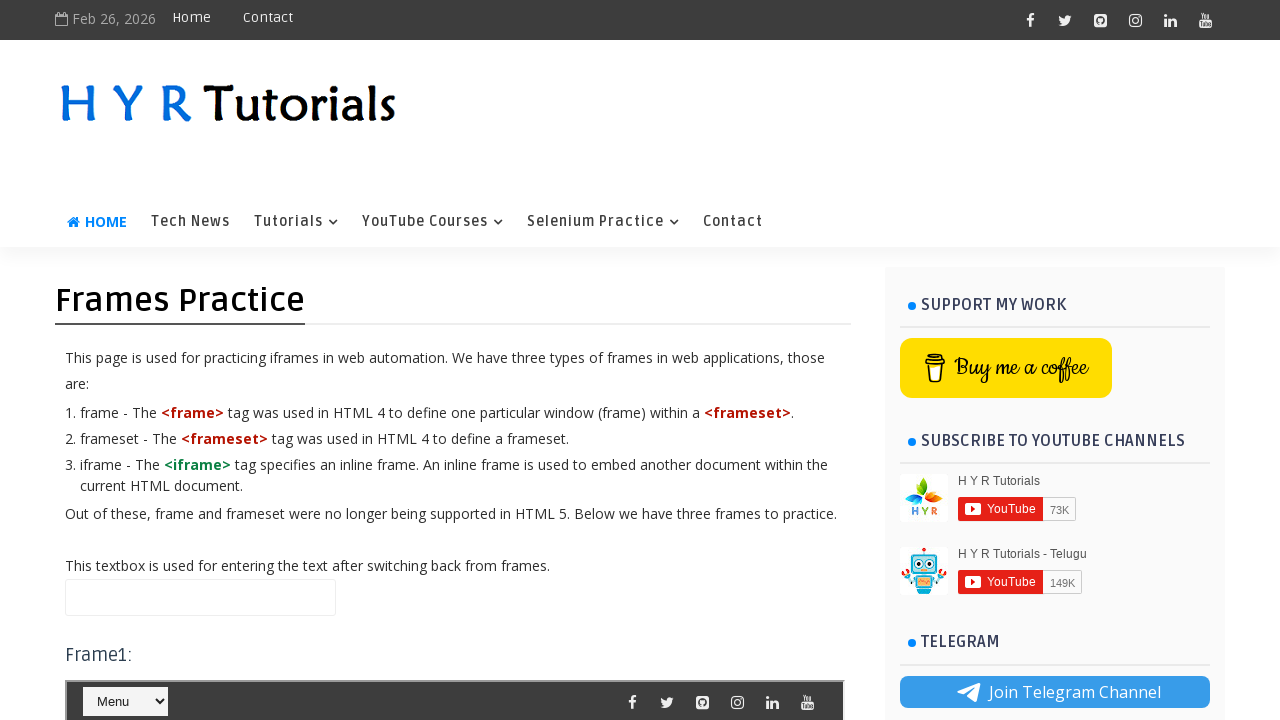

Located iframe with id 'frm1'
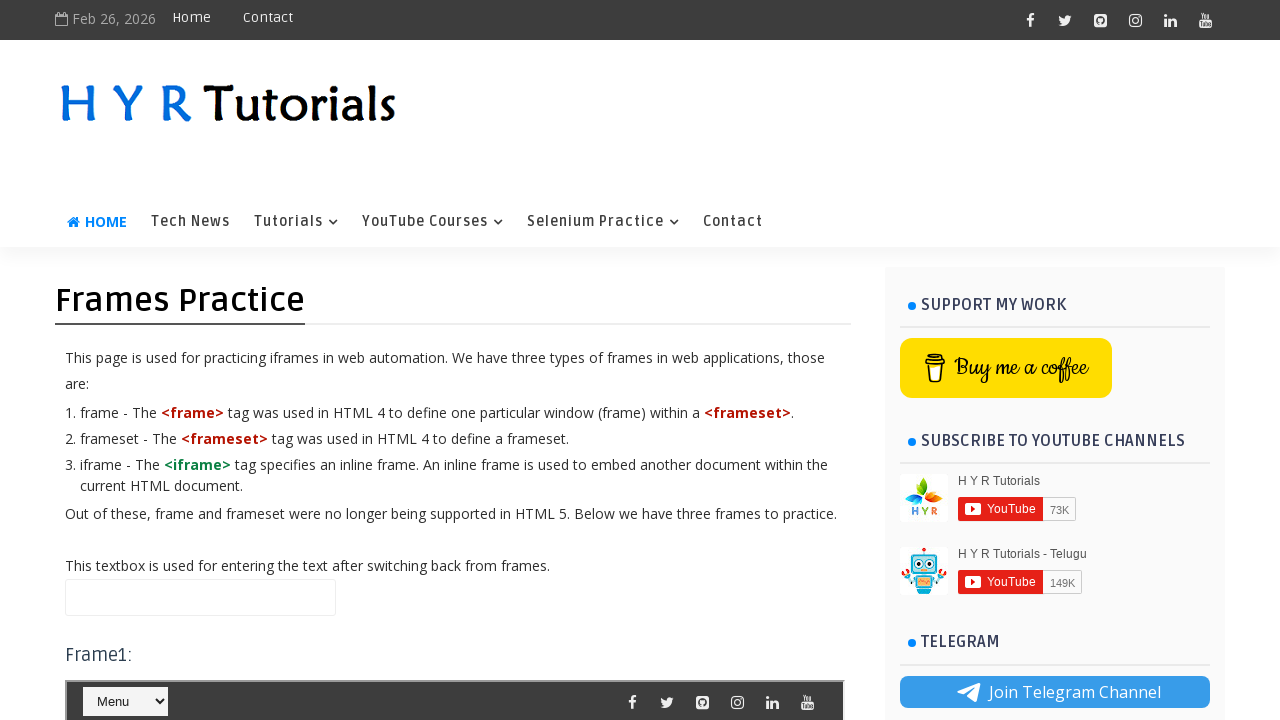

Selected 'Tech News' from dropdown inside iframe on #frm1 >> internal:control=enter-frame >> #selectnav1
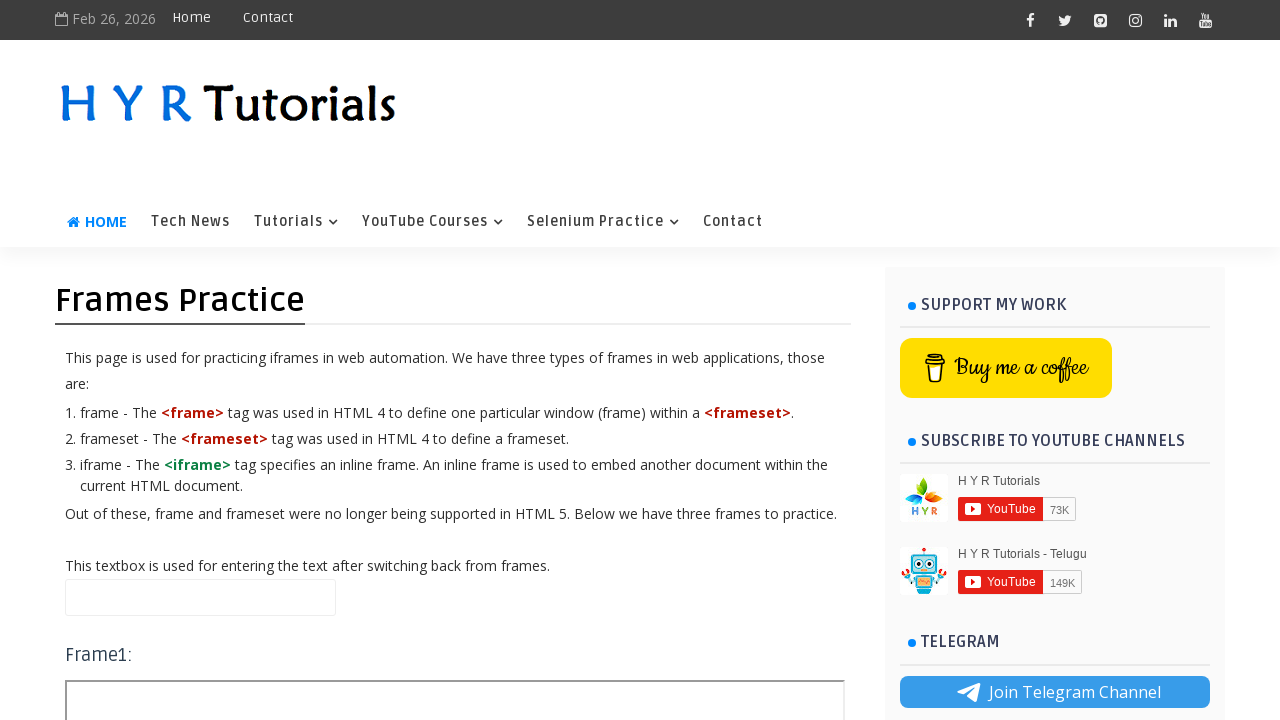

Filled name field in parent frame with 'suresh' on #name
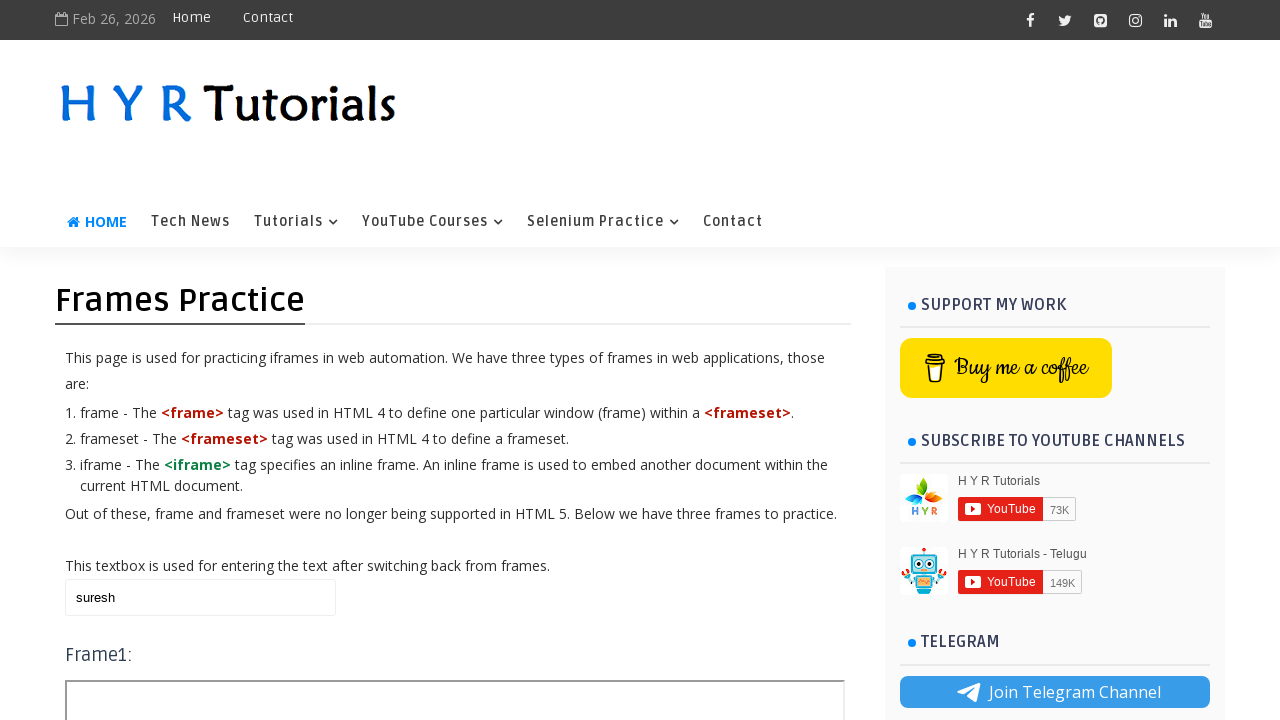

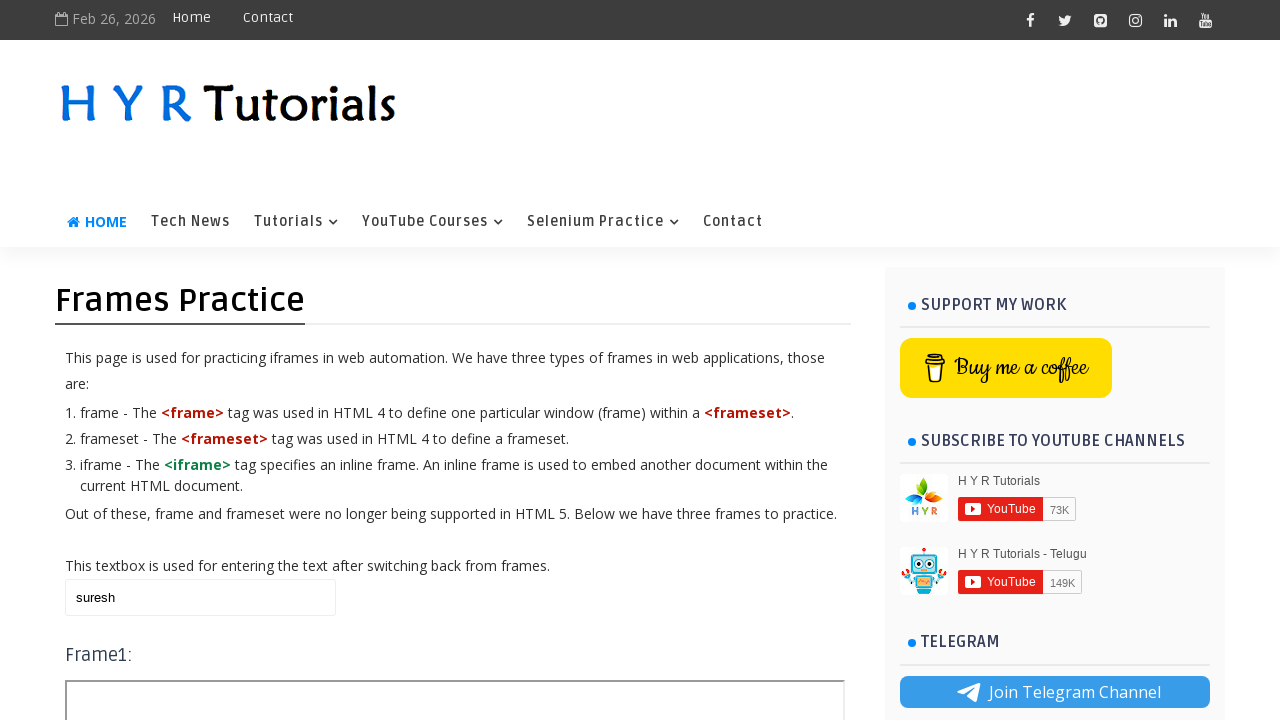